Tests alert prompt box functionality by clicking to display a prompt, entering text into the prompt, and interacting with it on a demo automation testing site.

Starting URL: https://demo.automationtesting.in/Alerts.html

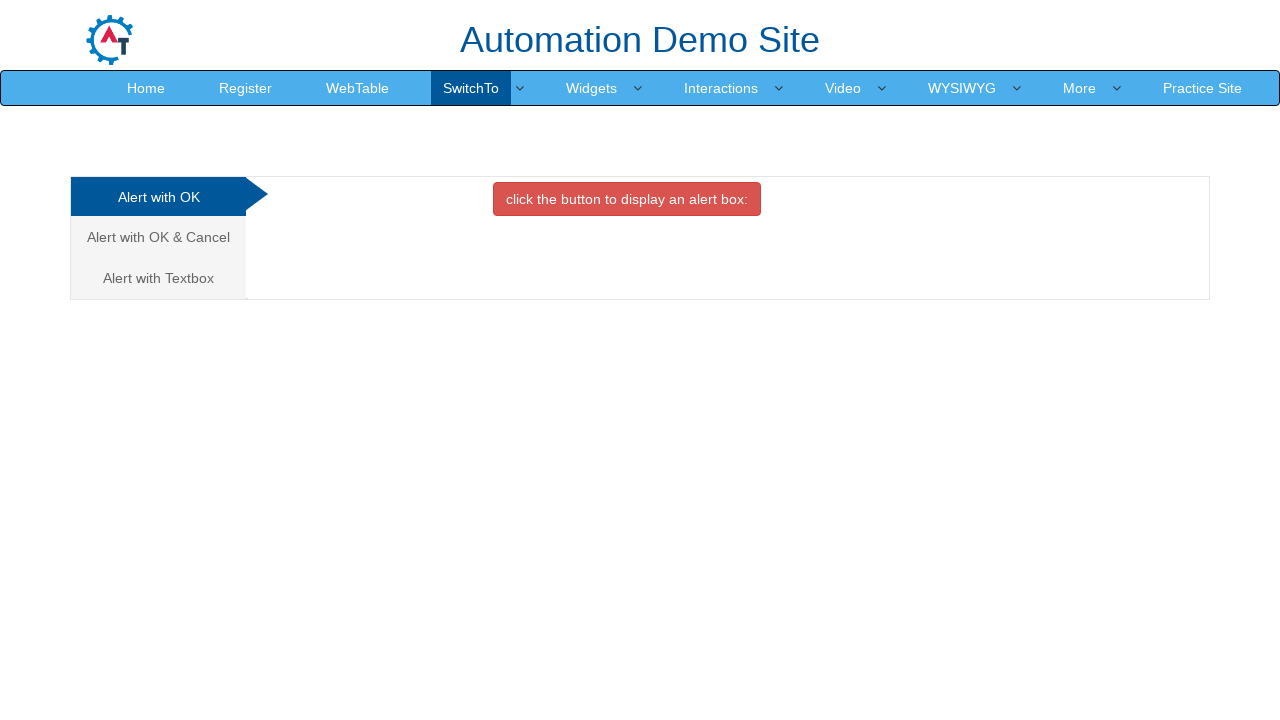

Clicked on 'Alert with Textbox' tab at (158, 278) on xpath=//a[contains(text(),'Alert with Textbox')]
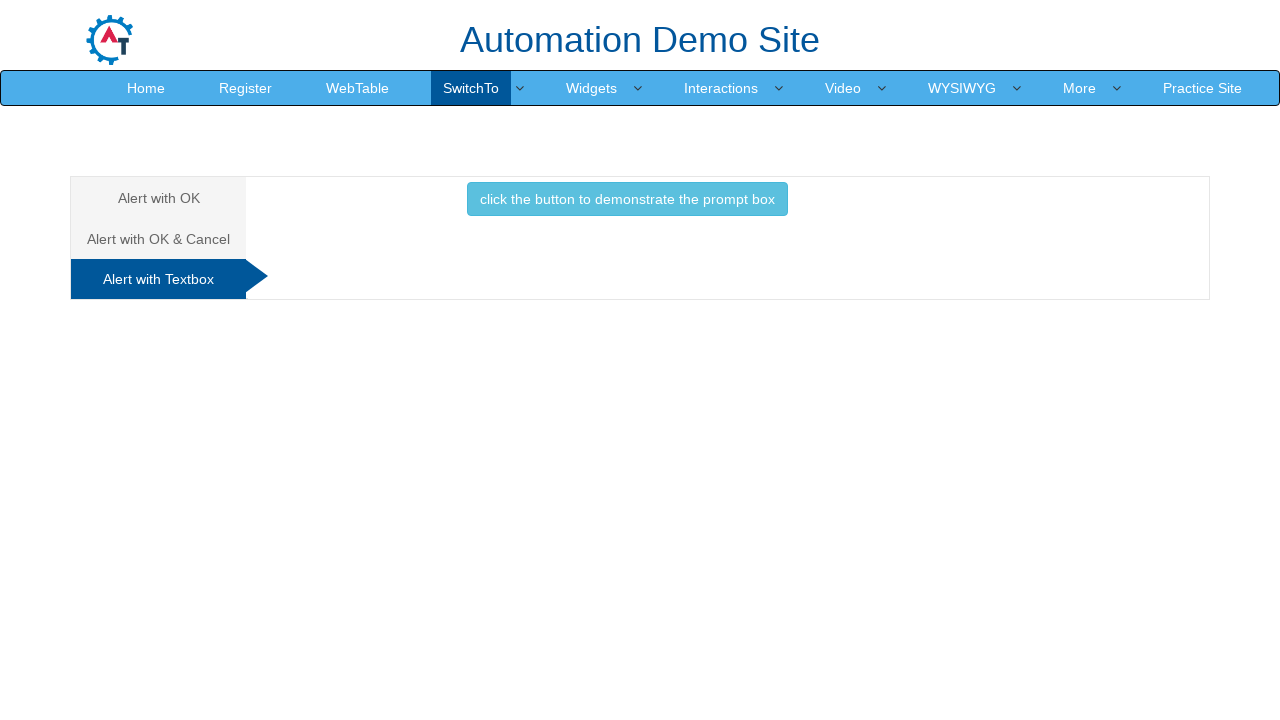

Clicked button to display prompt box at (627, 199) on xpath=//button[text()='click the button to demonstrate the prompt box ']
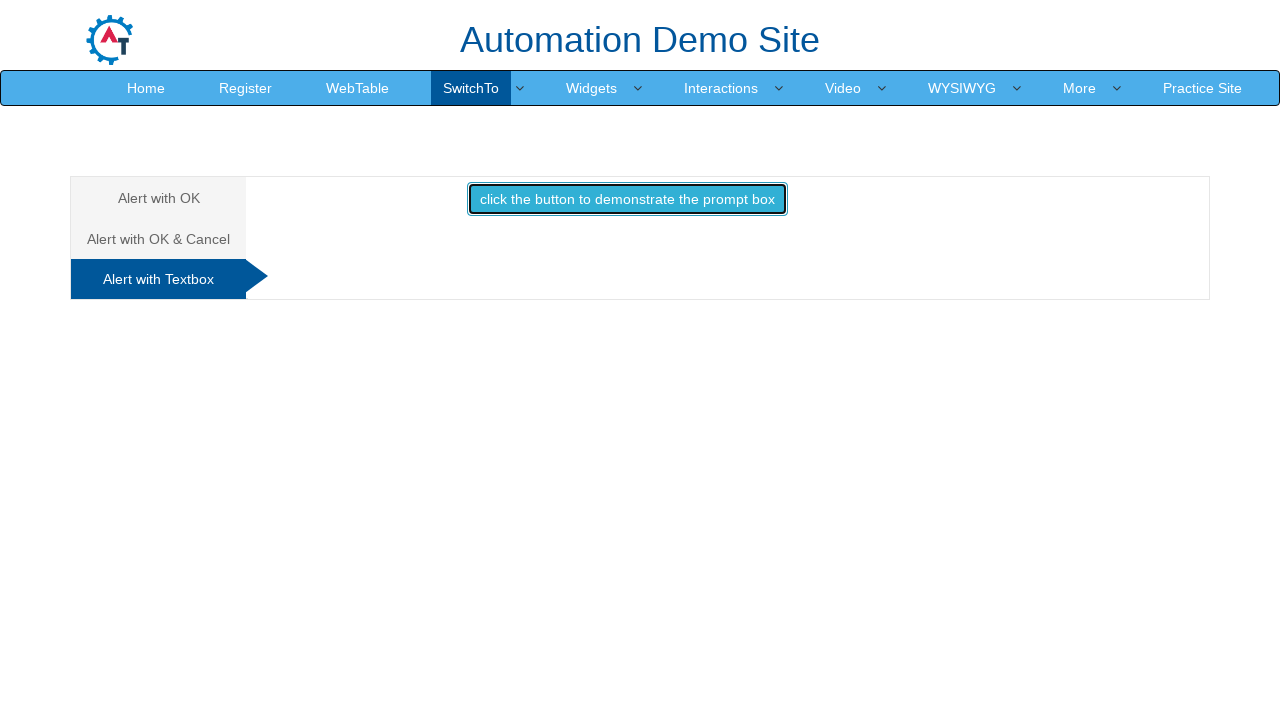

Set up dialog handler to accept prompts with text 'rushikesh'
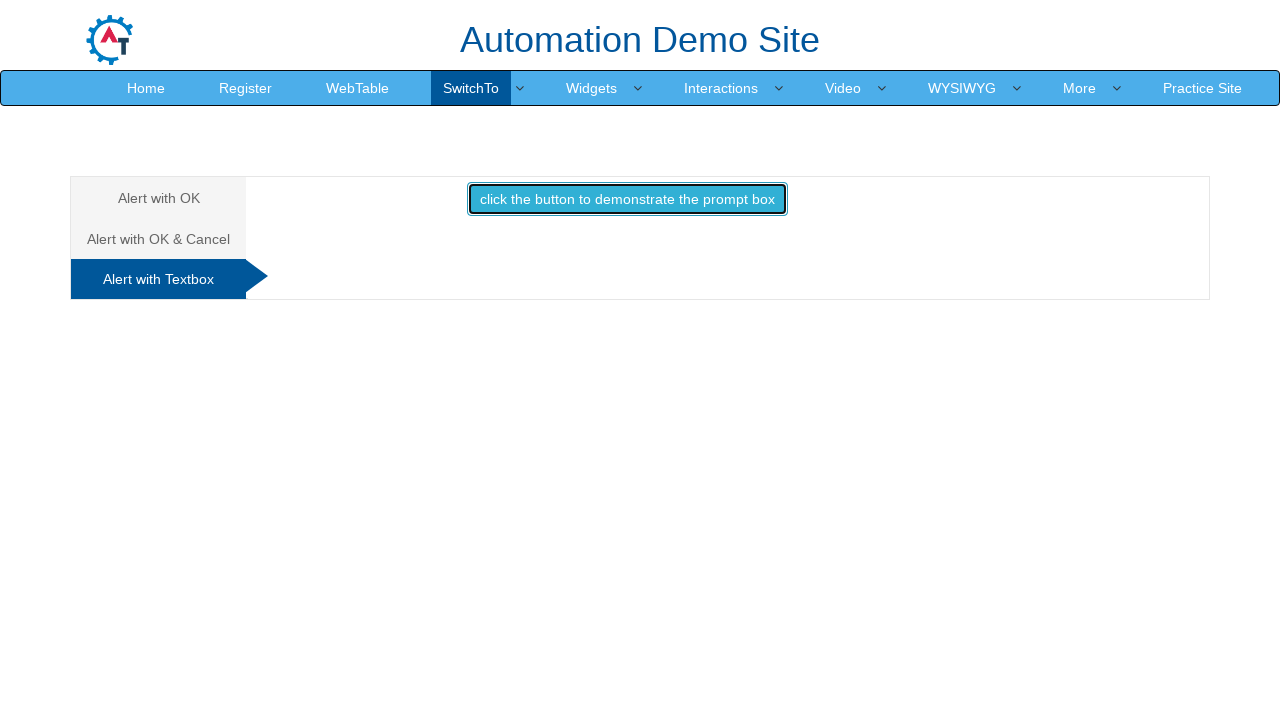

Clicked on 'Alert with Textbox' tab again at (158, 279) on xpath=//a[contains(text(),'Alert with Textbox')]
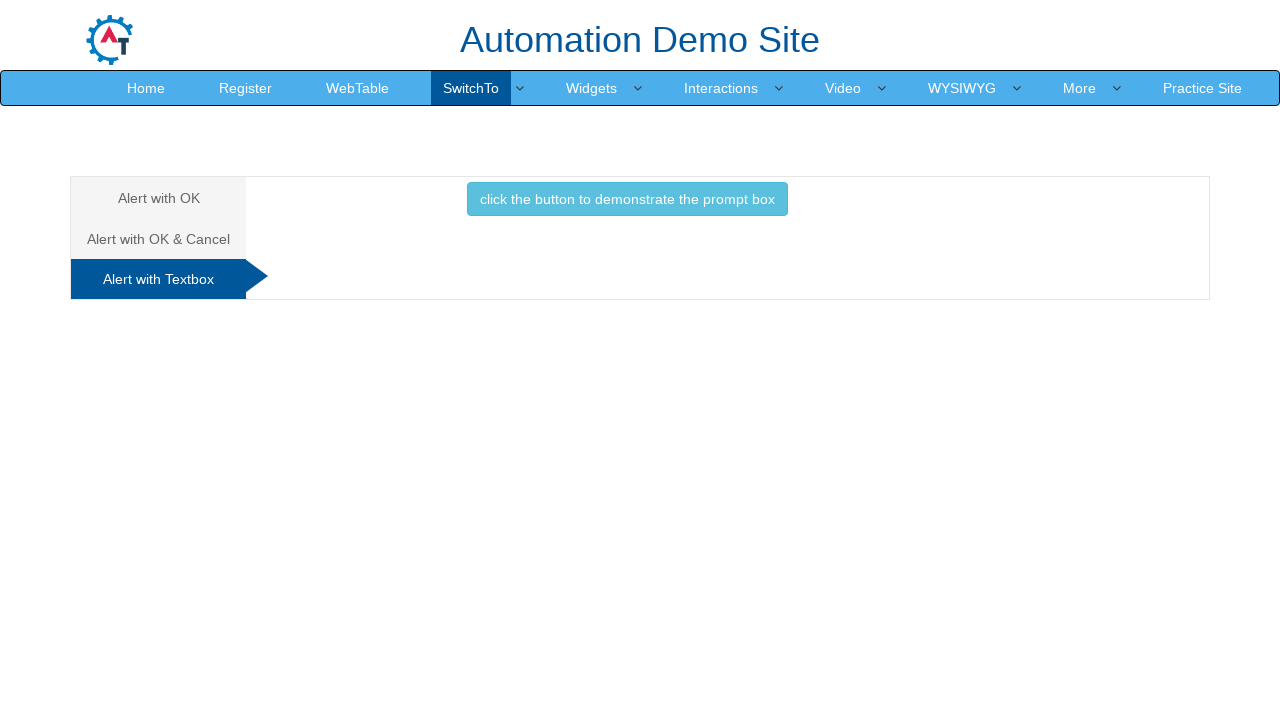

Clicked button to trigger prompt box with dialog handler active at (627, 199) on xpath=//button[text()='click the button to demonstrate the prompt box ']
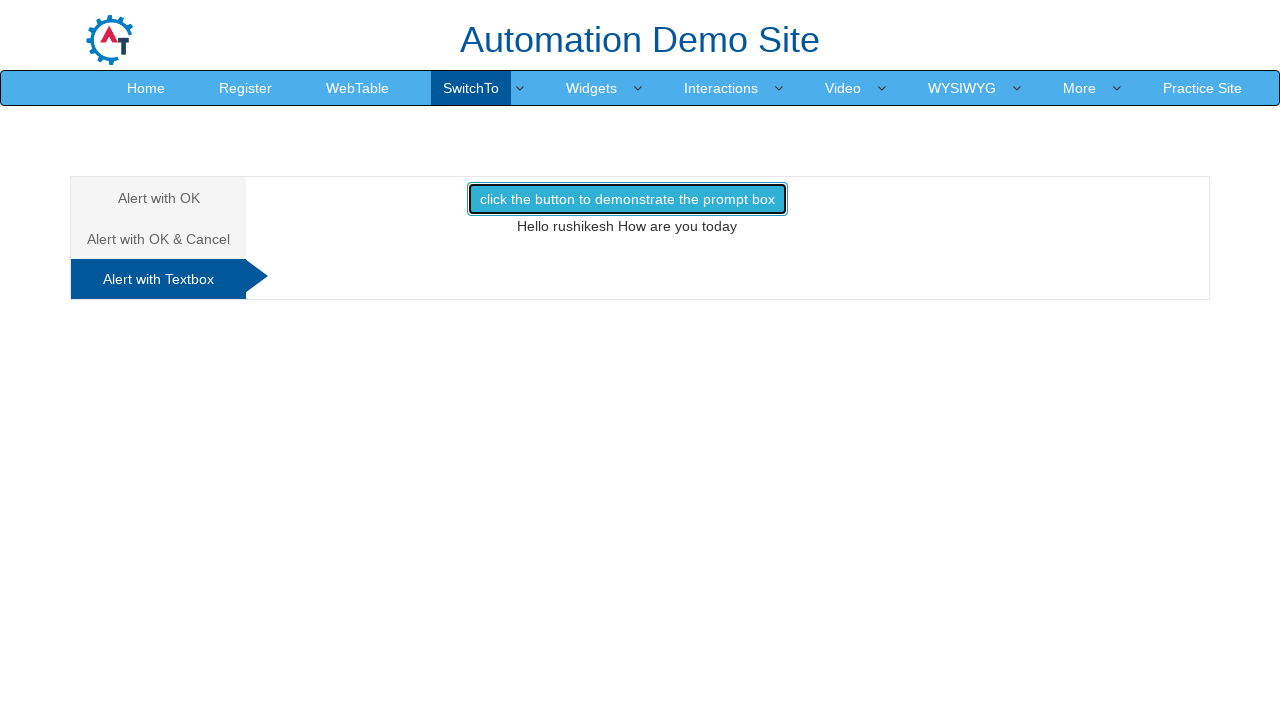

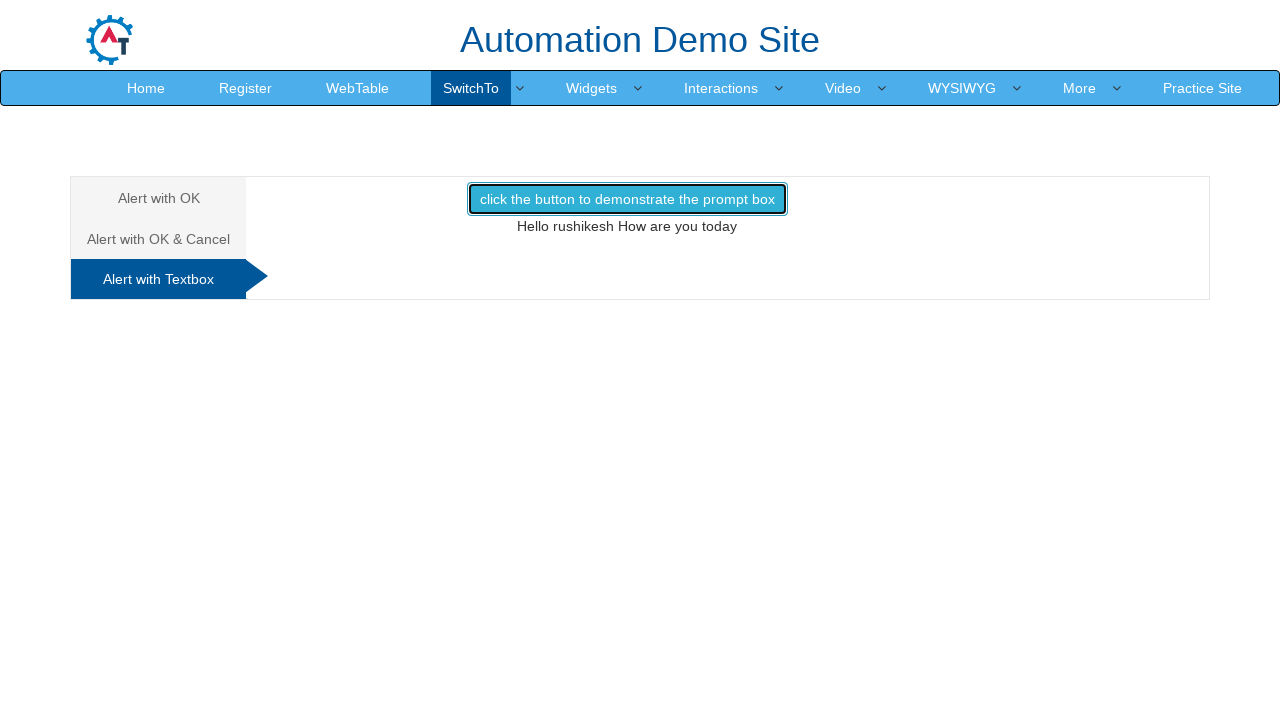